Tests checkbox functionality by clicking a checkbox to select it, verifying selection state, then clicking again to deselect it, and counting total checkboxes on the page.

Starting URL: https://rahulshettyacademy.com/AutomationPractice/

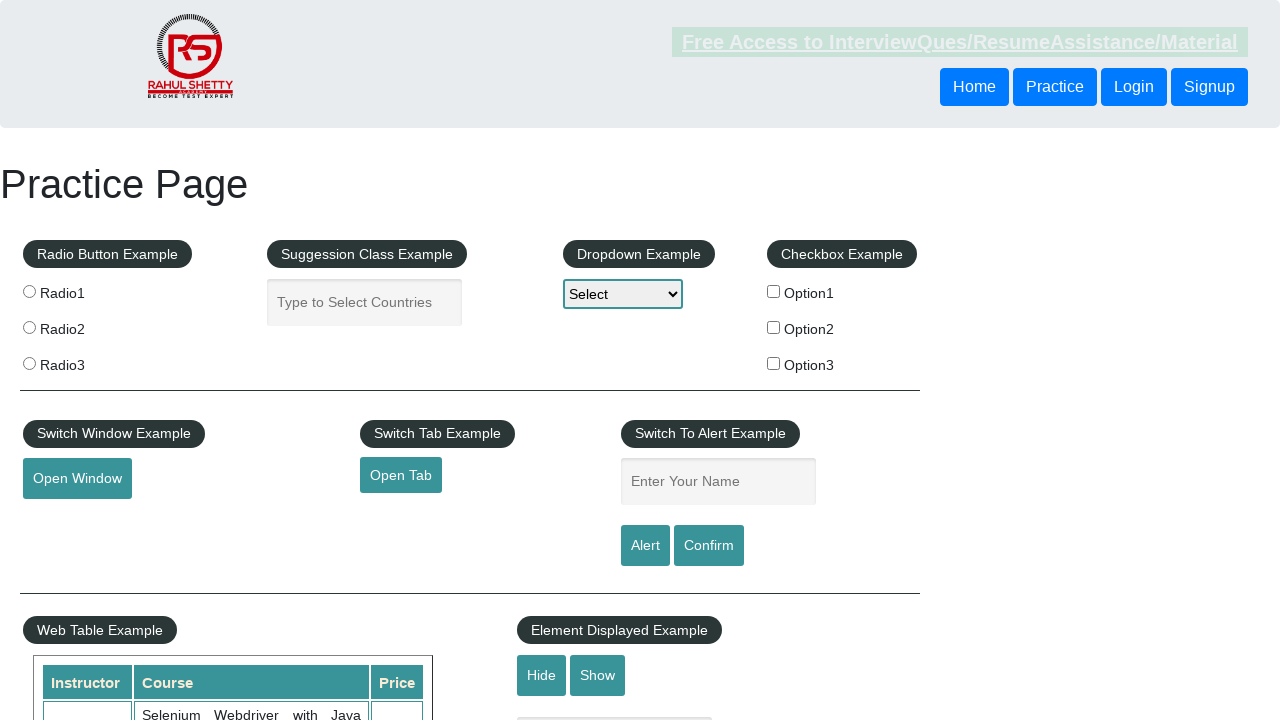

Clicked checkbox option 1 to select it at (774, 291) on input#checkBoxOption1
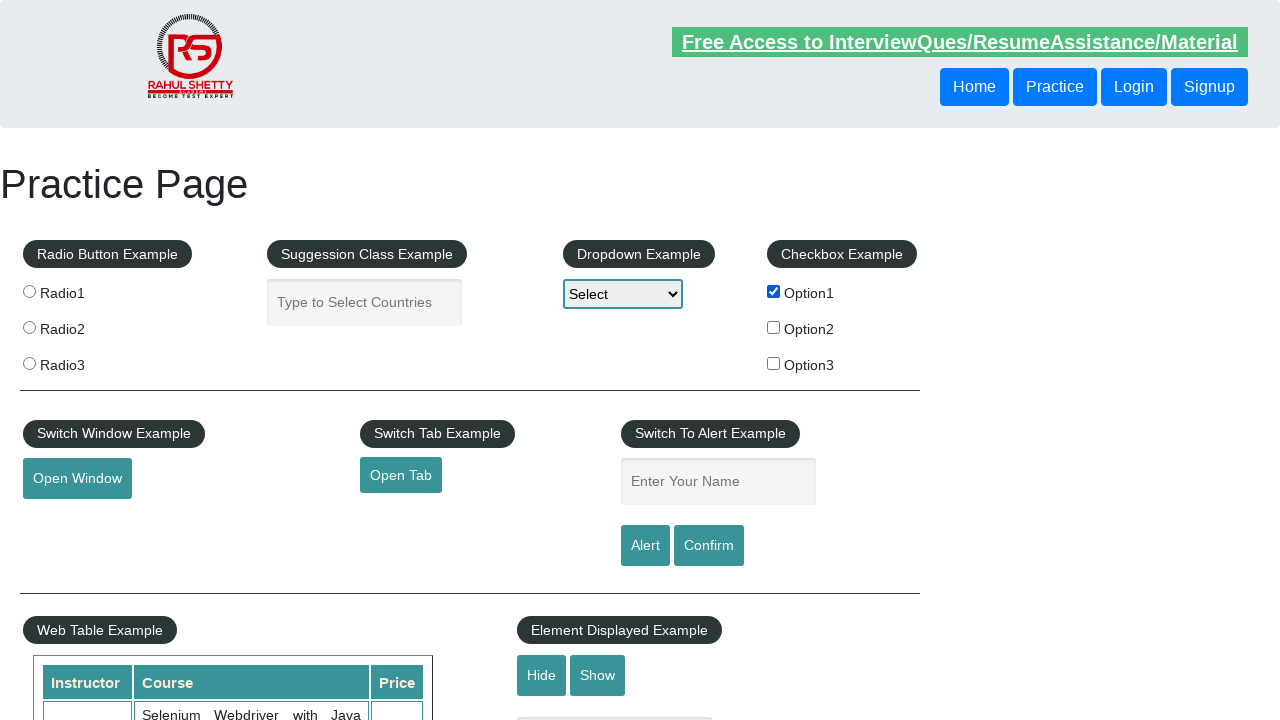

Verified checkbox option 1 is selected
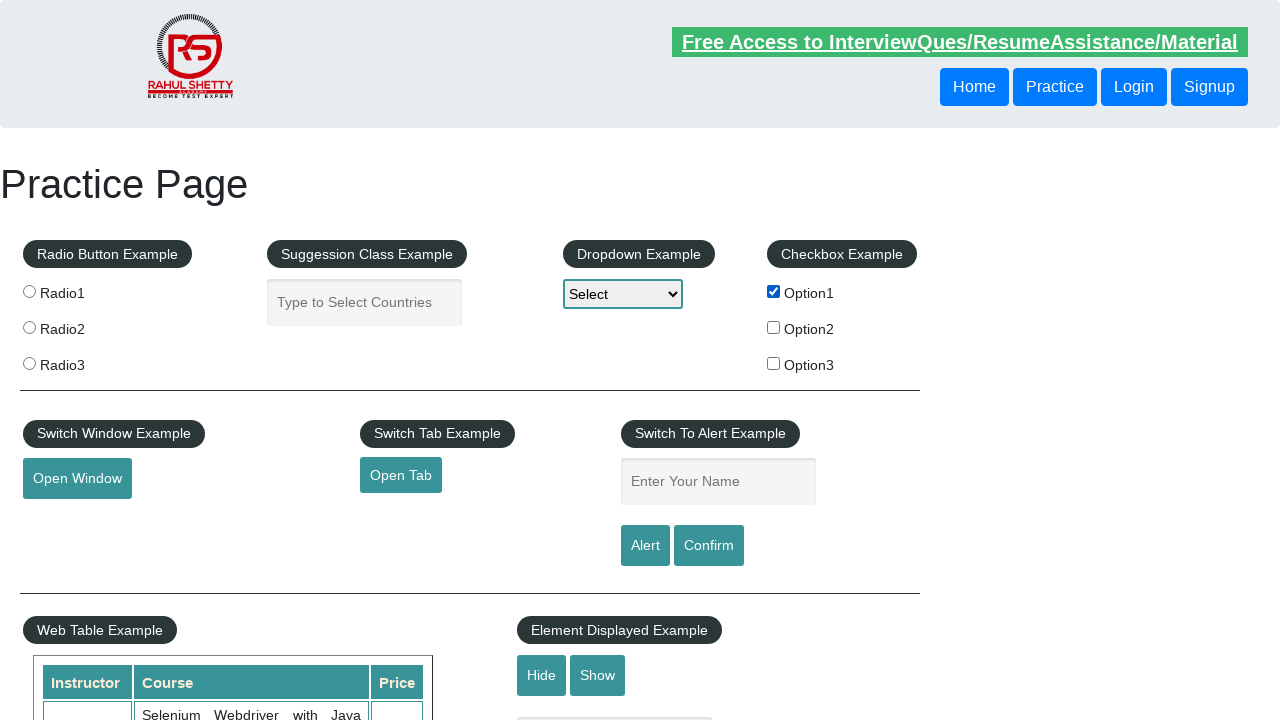

Waited 2 seconds
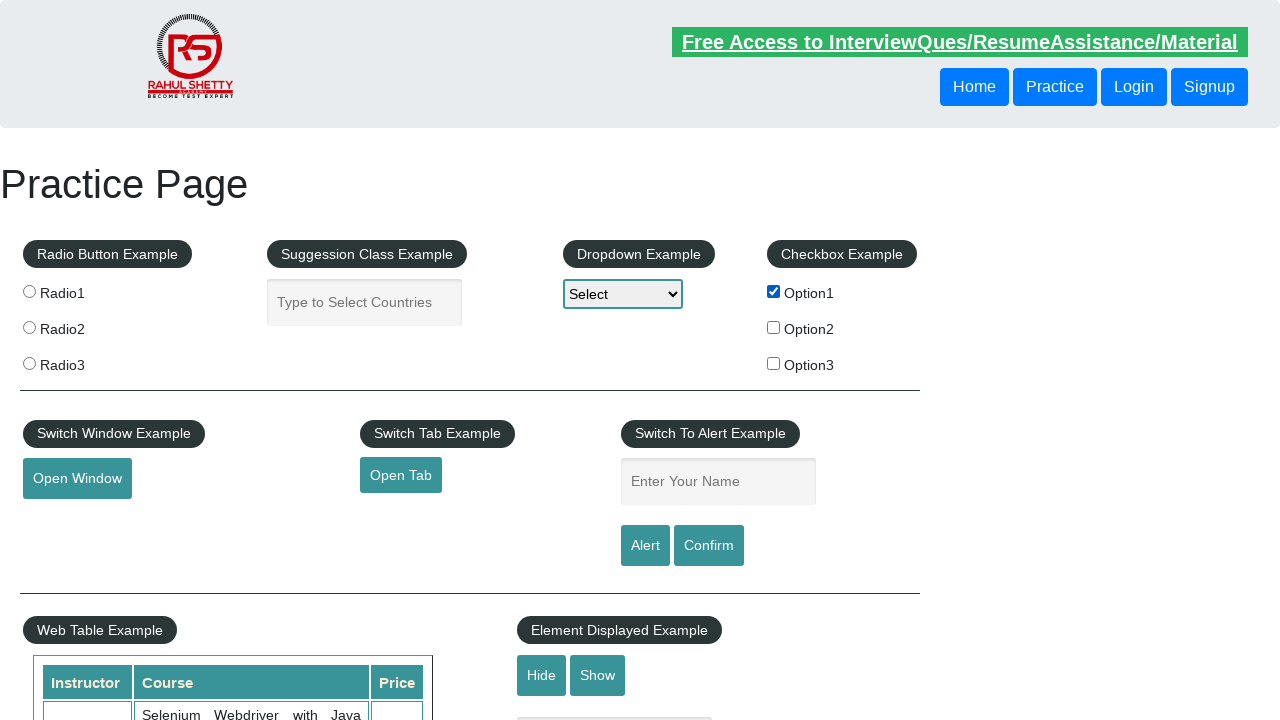

Clicked checkbox option 1 again to deselect it at (774, 291) on input#checkBoxOption1
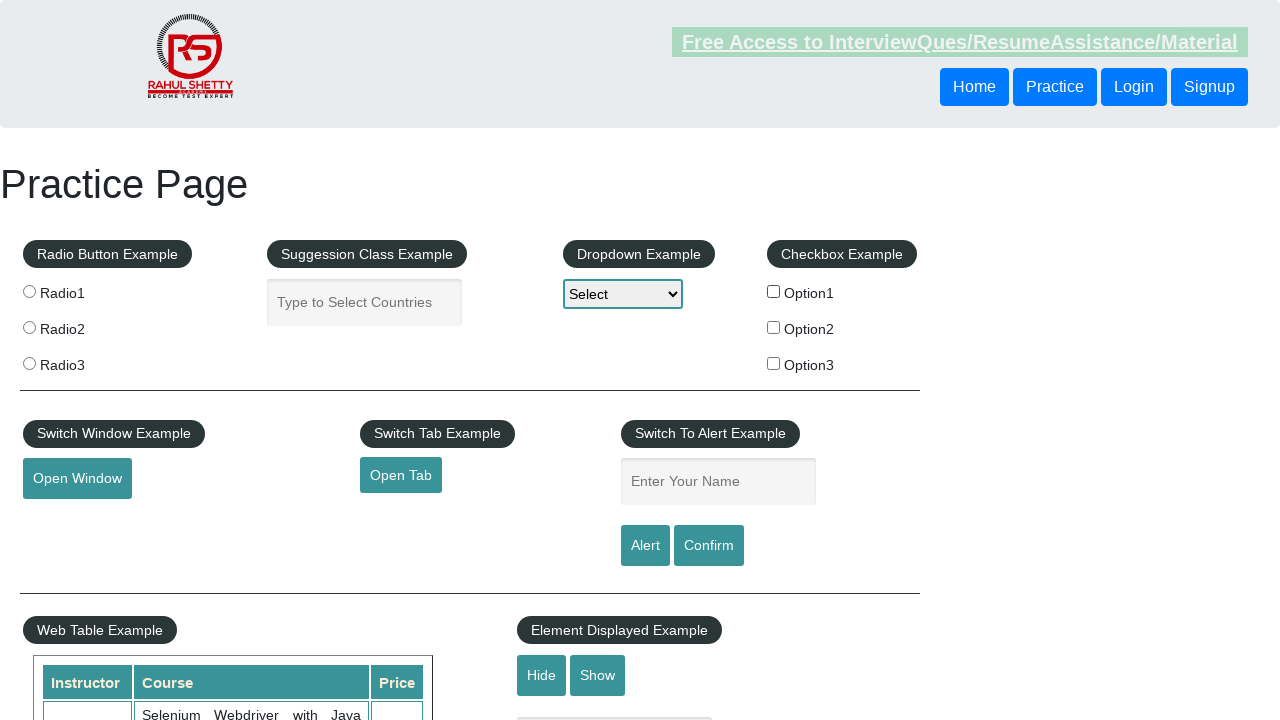

Verified checkbox option 1 is now deselected
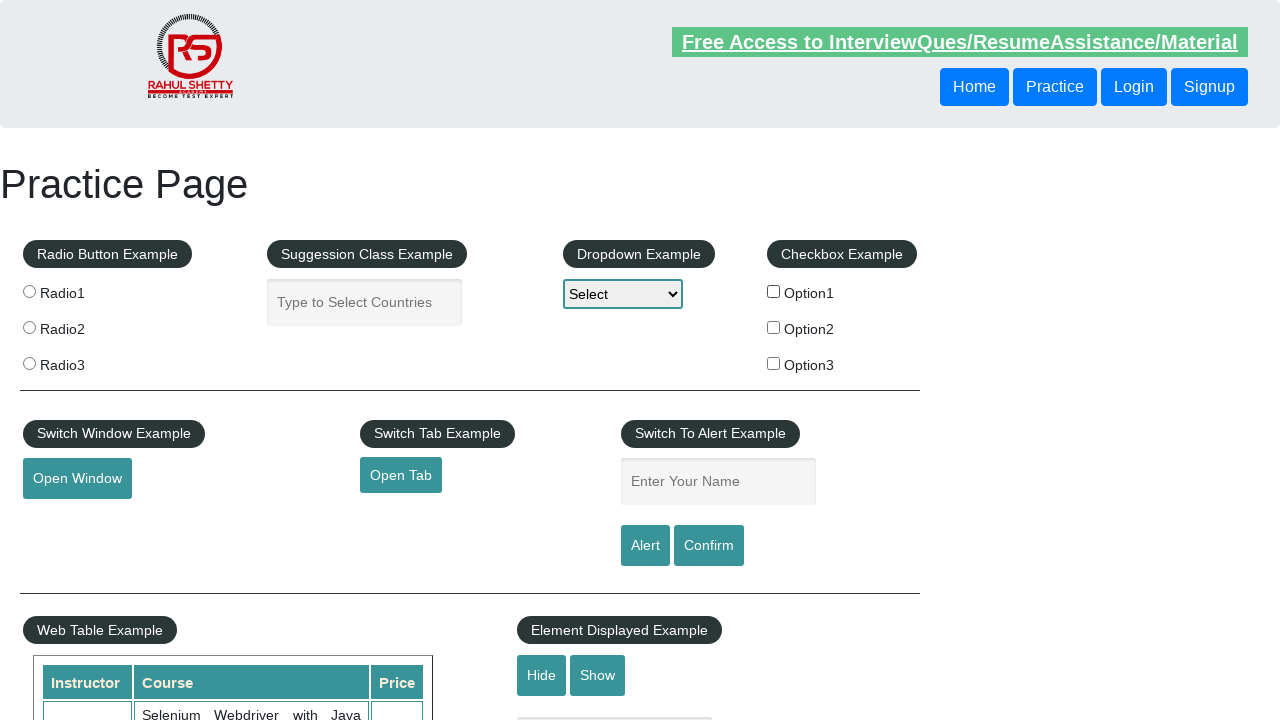

Located all checkboxes on the page
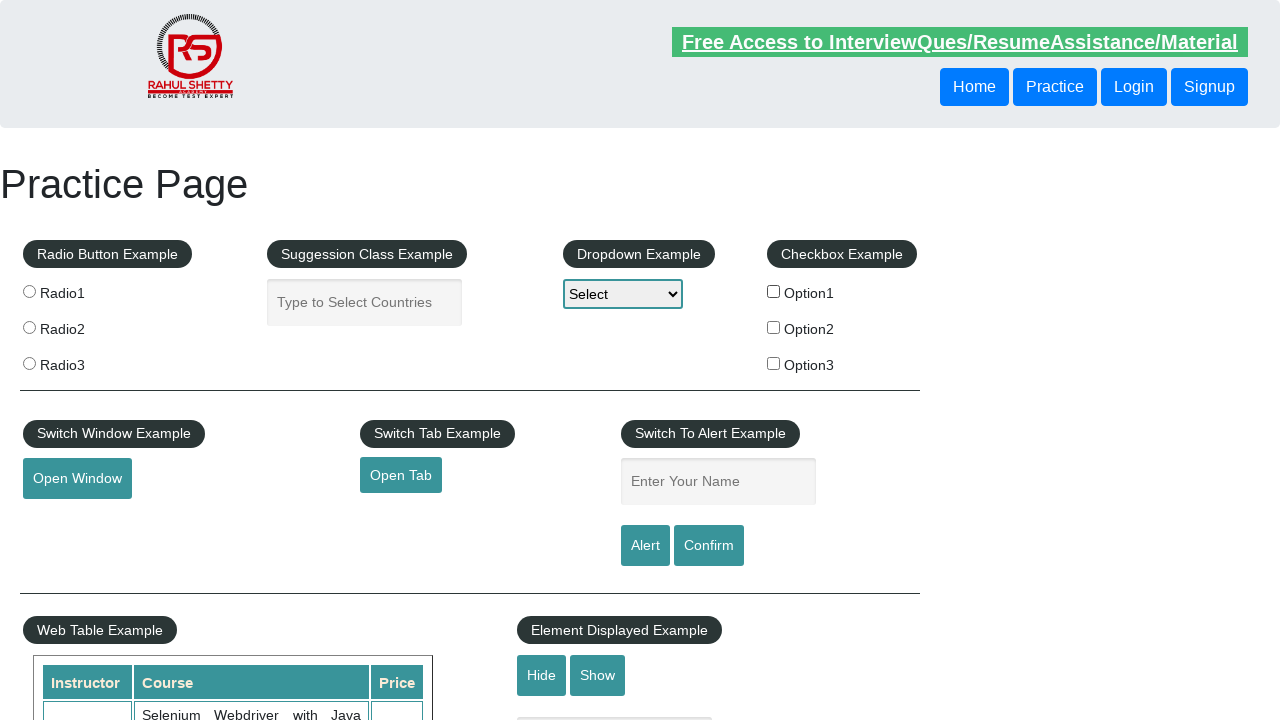

Counted total checkboxes on page: 3
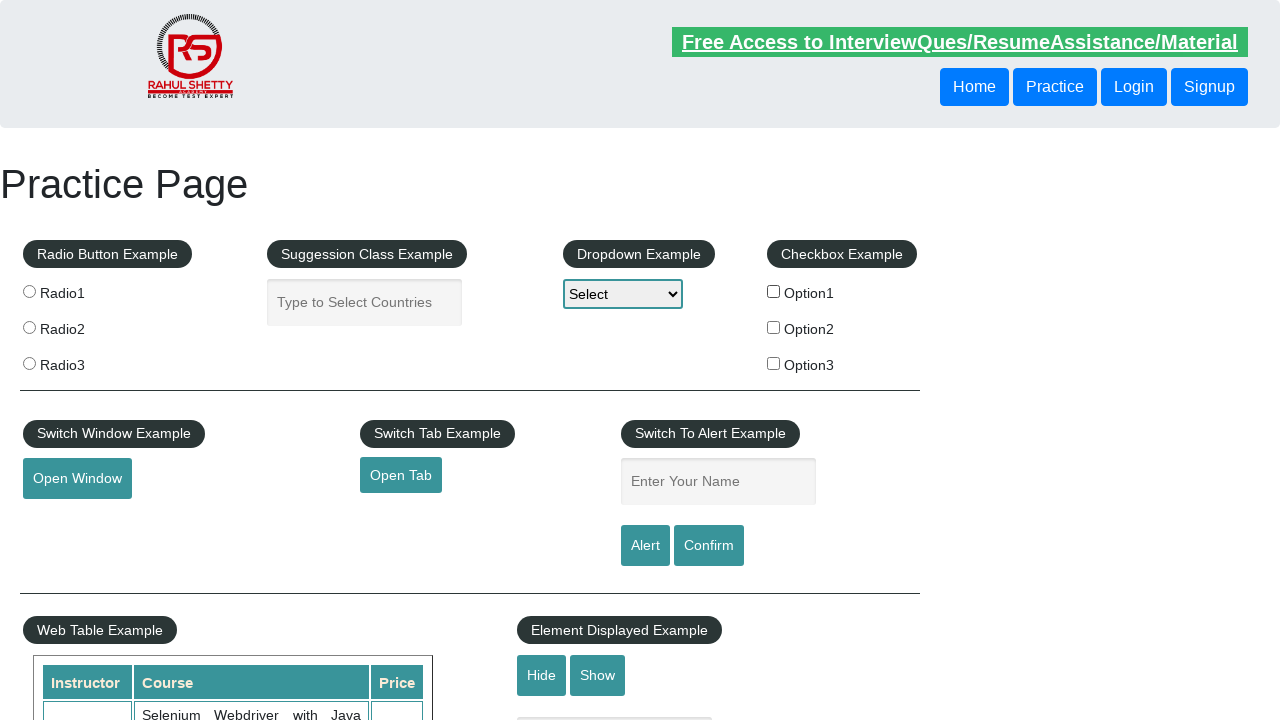

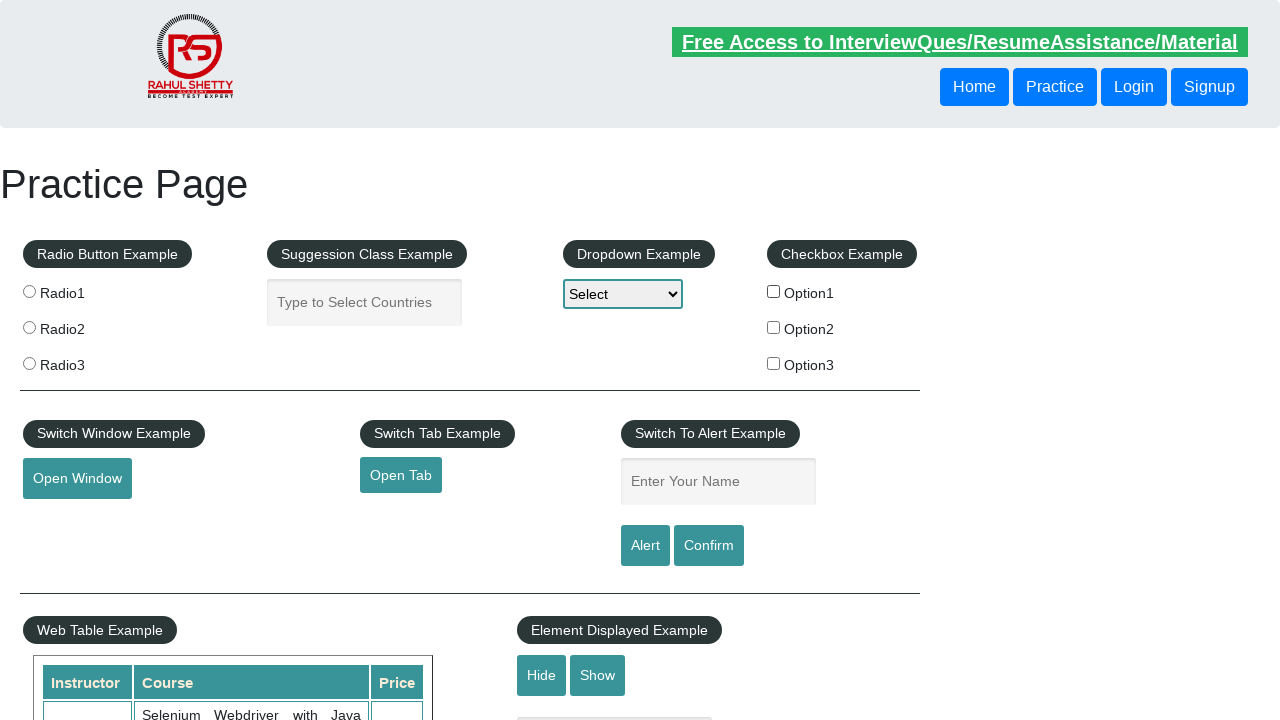